Tests the password reset functionality by clicking the forgot password link and filling out the reset form with name, email, and phone number

Starting URL: https://rahulshettyacademy.com/locatorspractice/

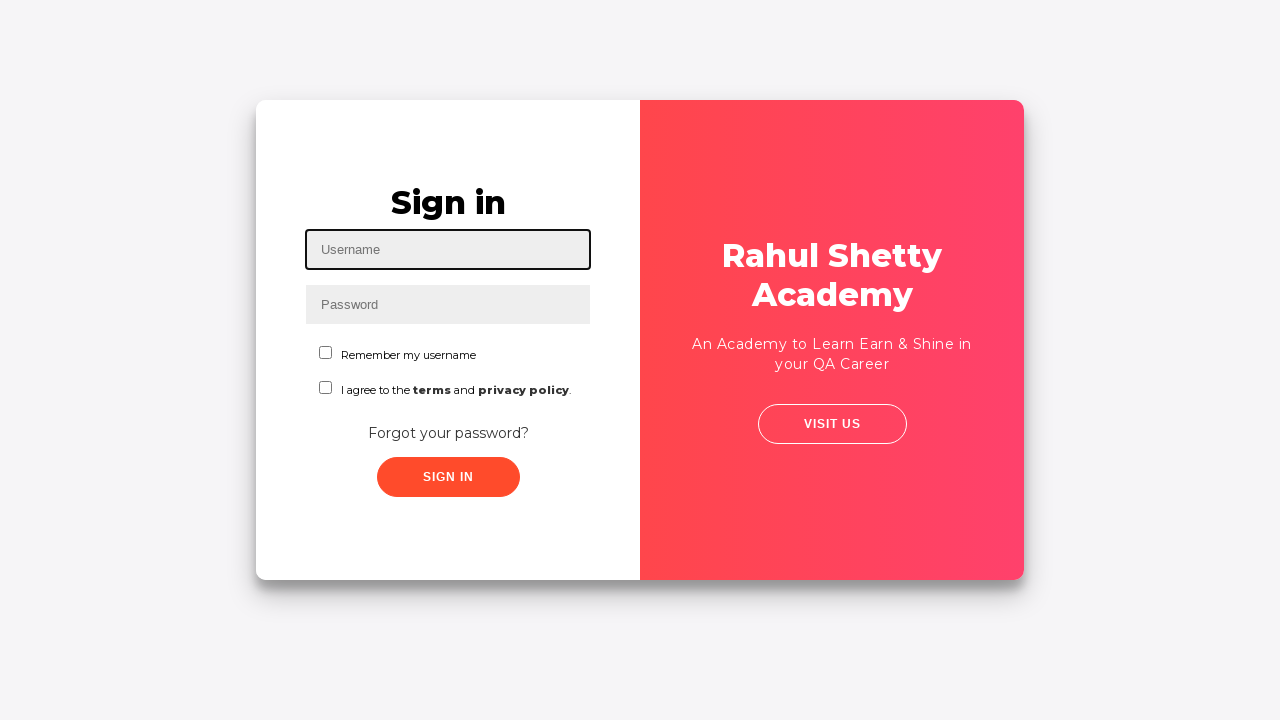

Clicked 'Forgot your password?' link at (448, 433) on a:text('Forgot your password?')
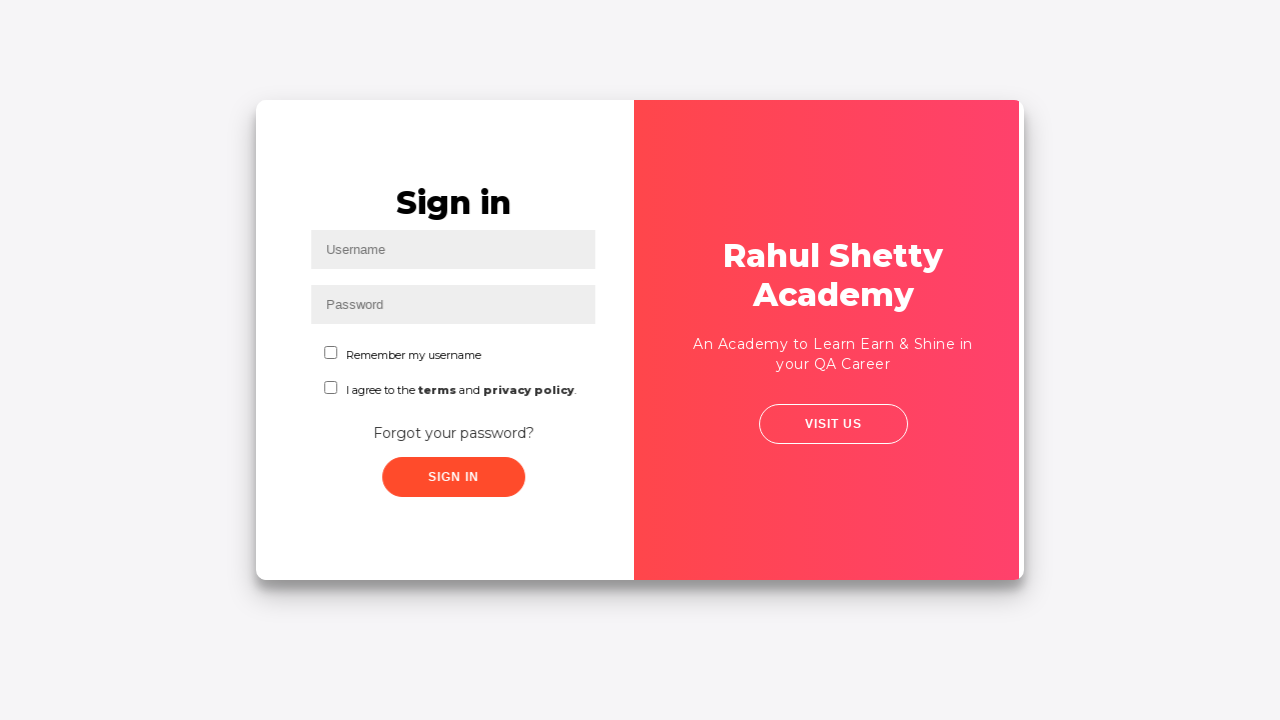

Waited for form transition to complete
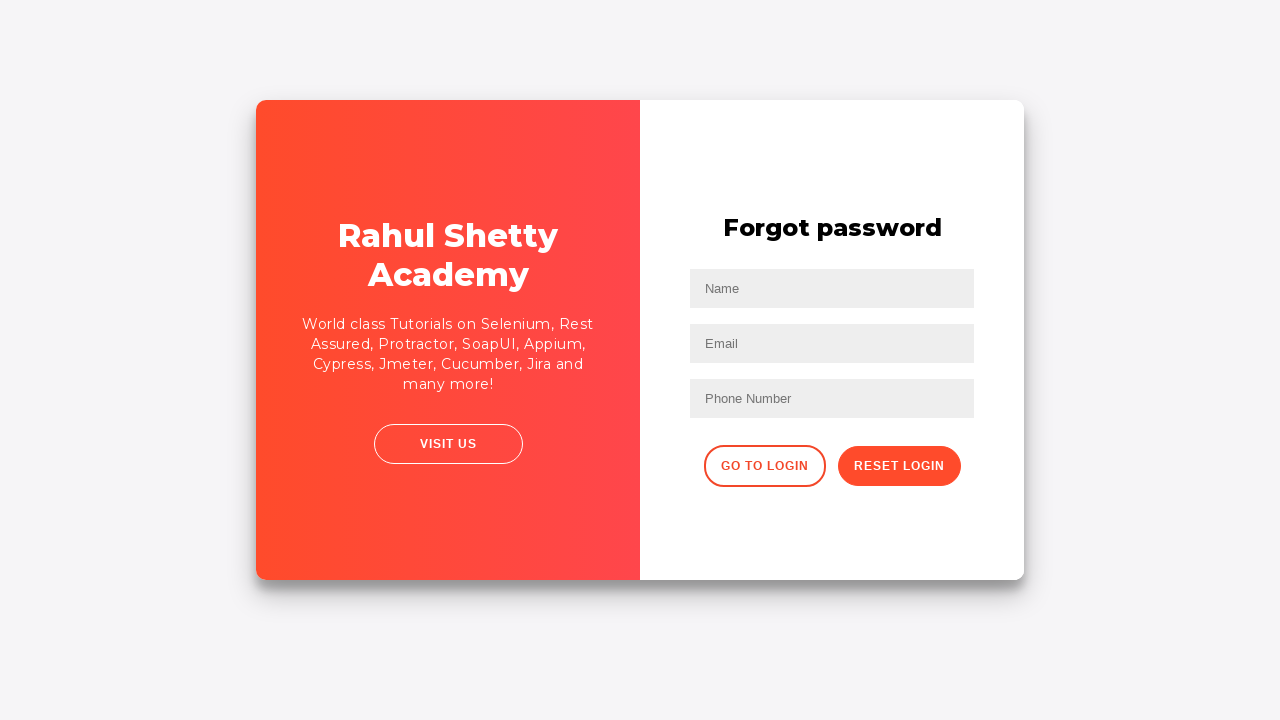

Filled name field with 'Vanmathi' on input[placeholder='Name']
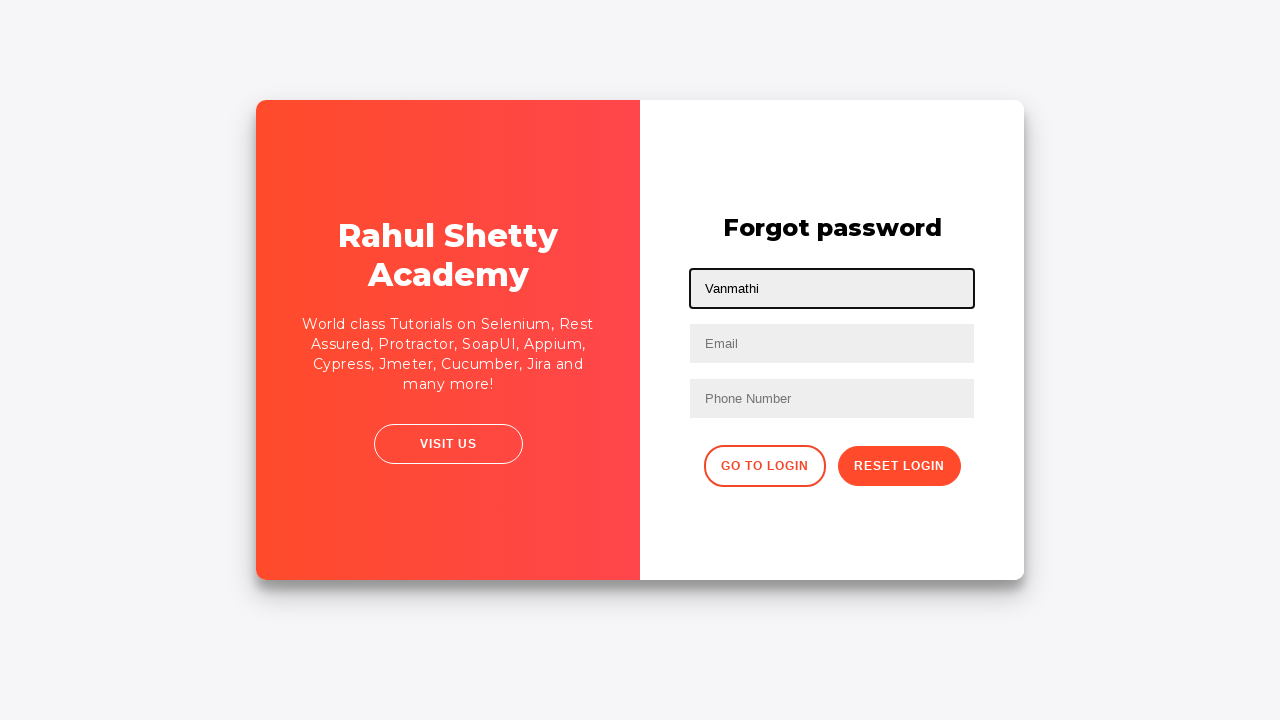

Filled email field with 'vanmathivs20@gmail.com' on input[placeholder='Email']
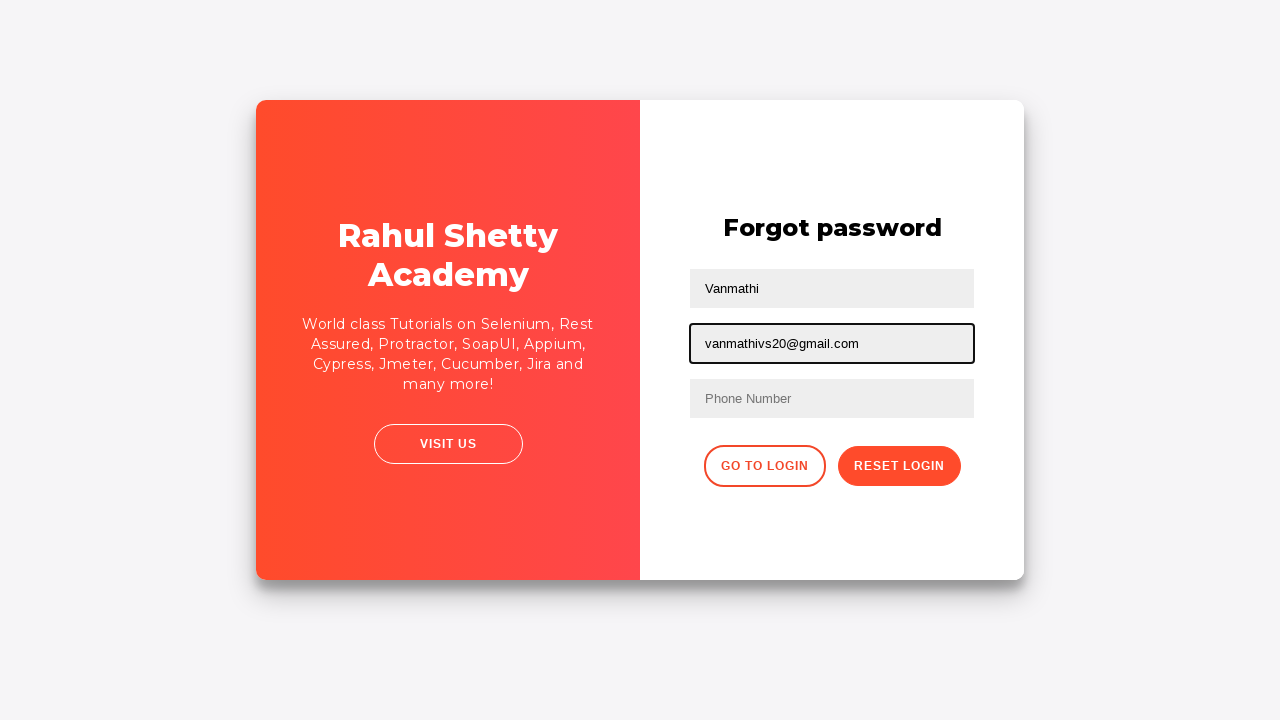

Filled phone number field with '94437289121' on input[placeholder='Phone Number']
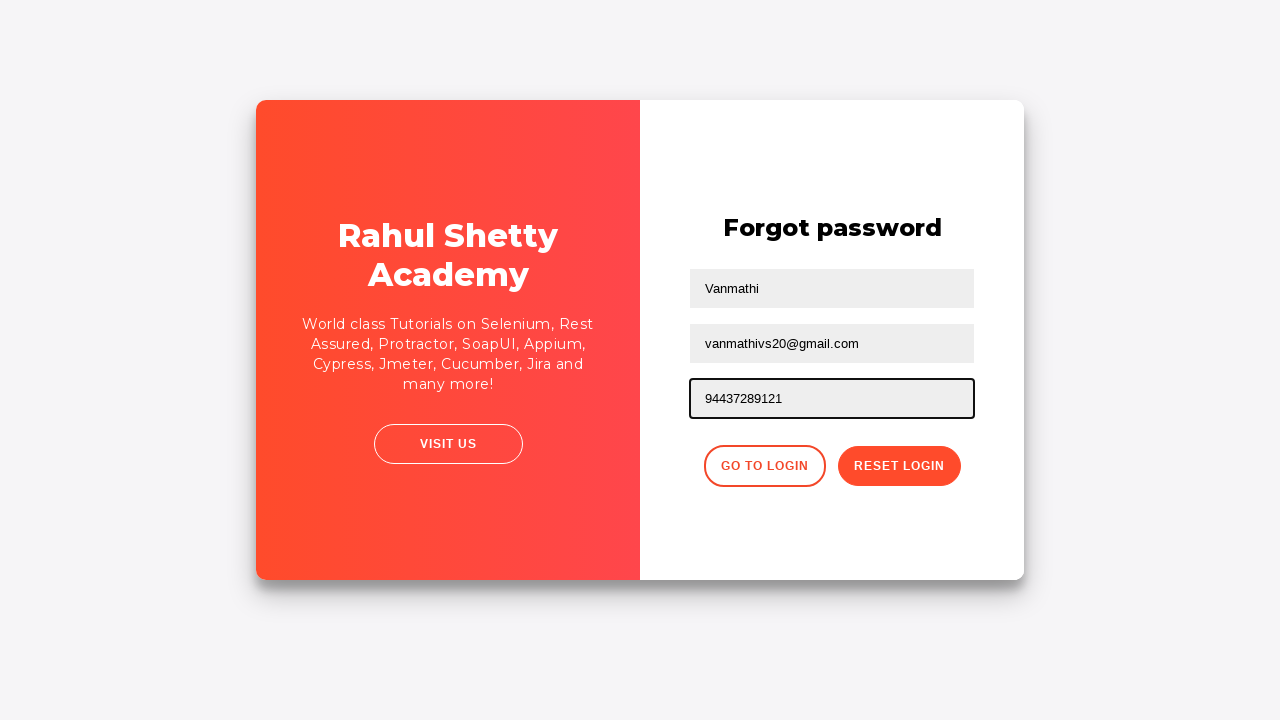

Clicked reset password button at (899, 466) on .reset-pwd-btn
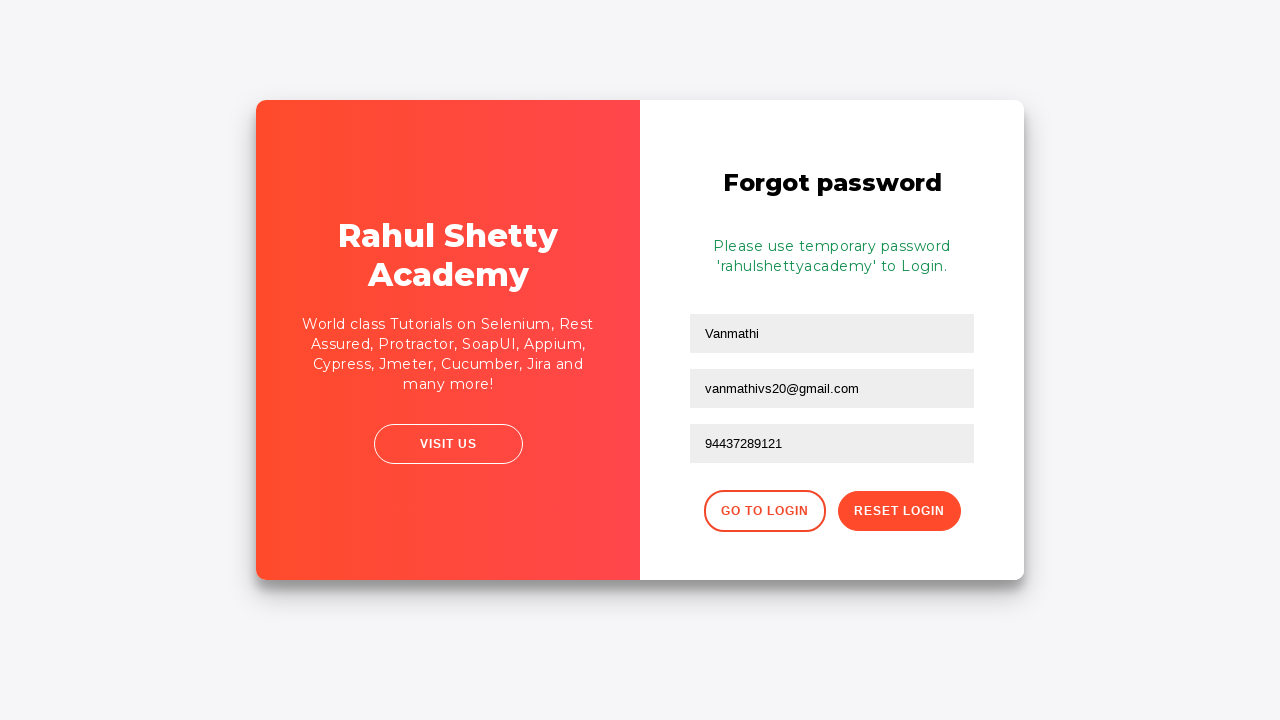

Retrieved confirmation message: 'Please use temporary password 'rahulshettyacademy' to Login. '
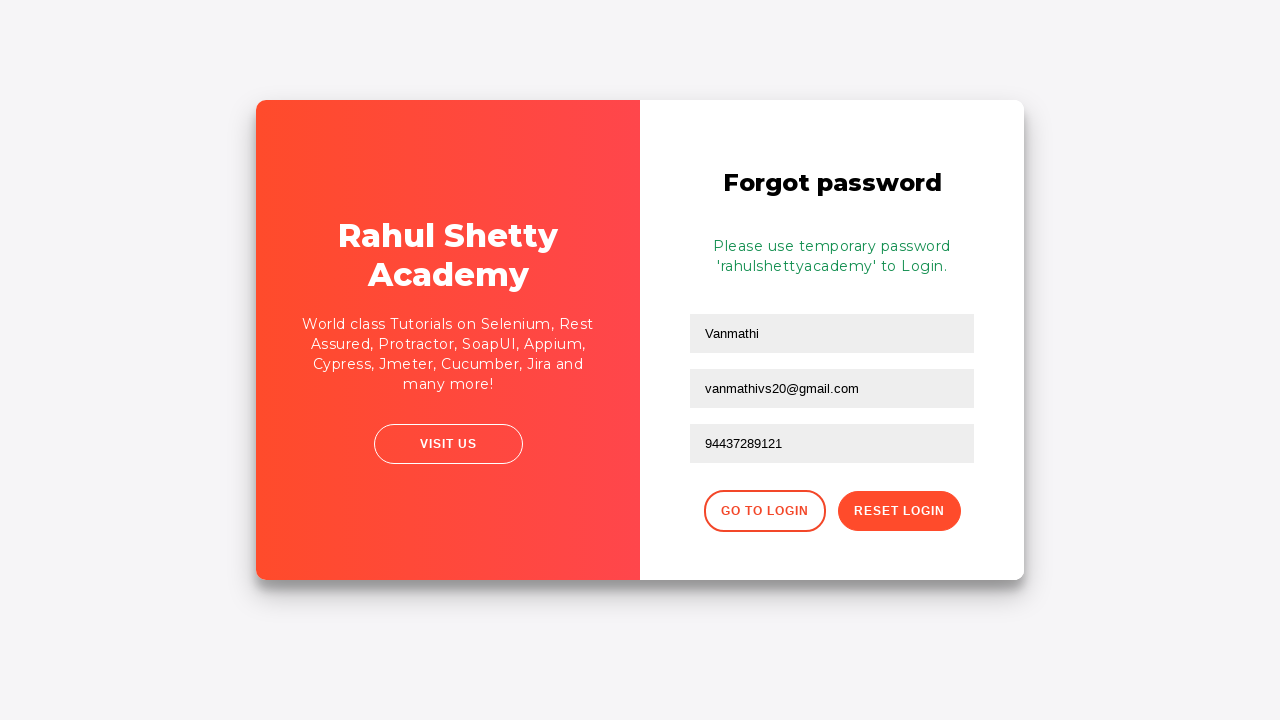

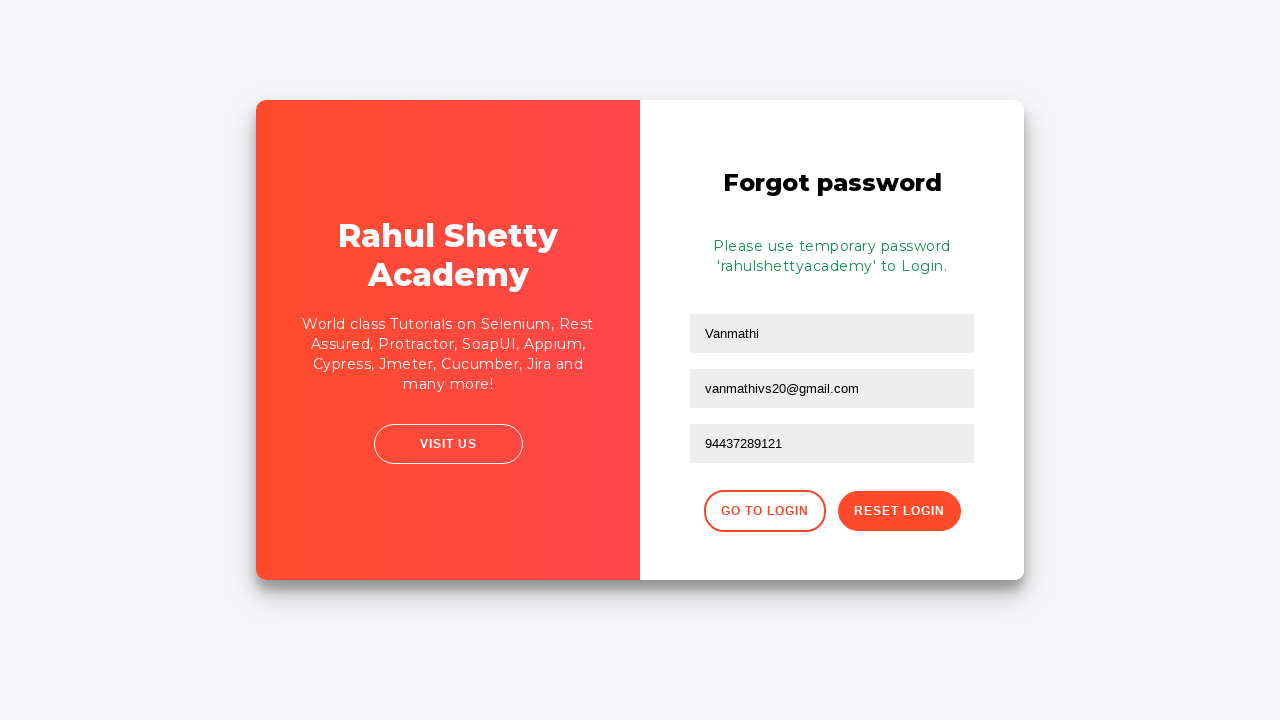